Maximizes the browser window after navigating to the Buy Buy Baby website

Starting URL: https://www.buybuybaby.com/

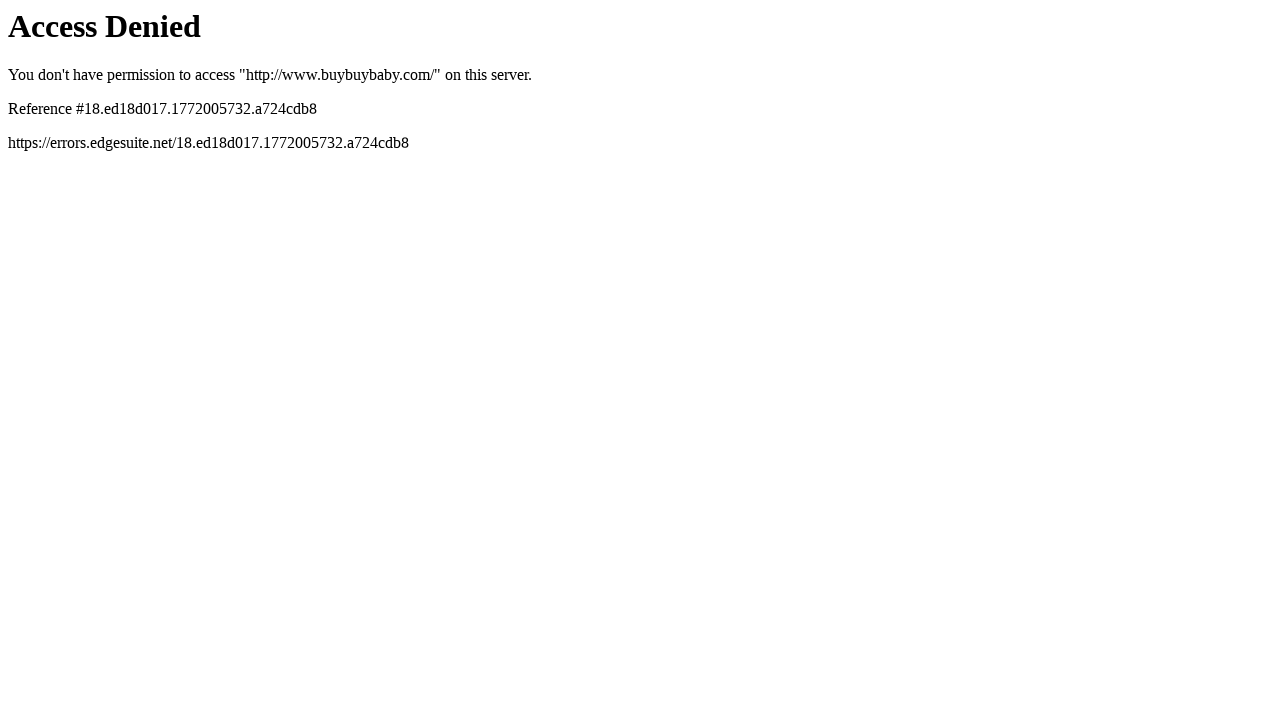

Navigated to Buy Buy Baby website
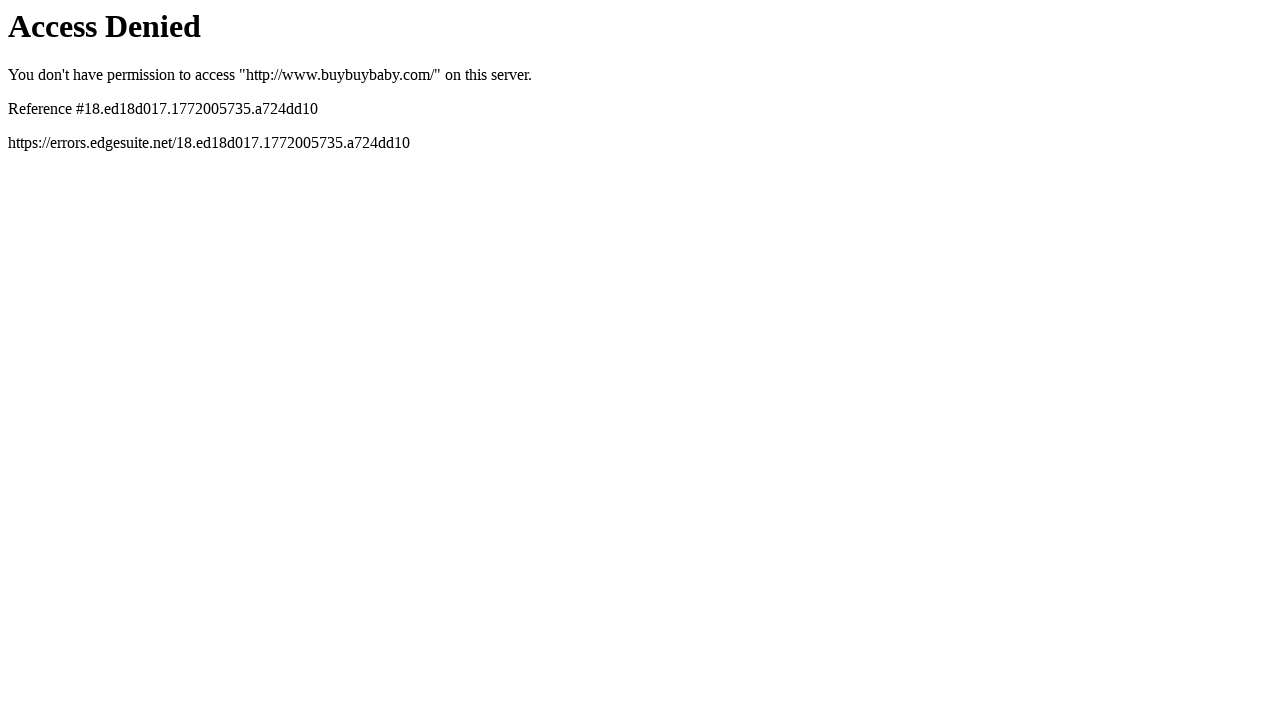

Maximized browser window to 1920x1080
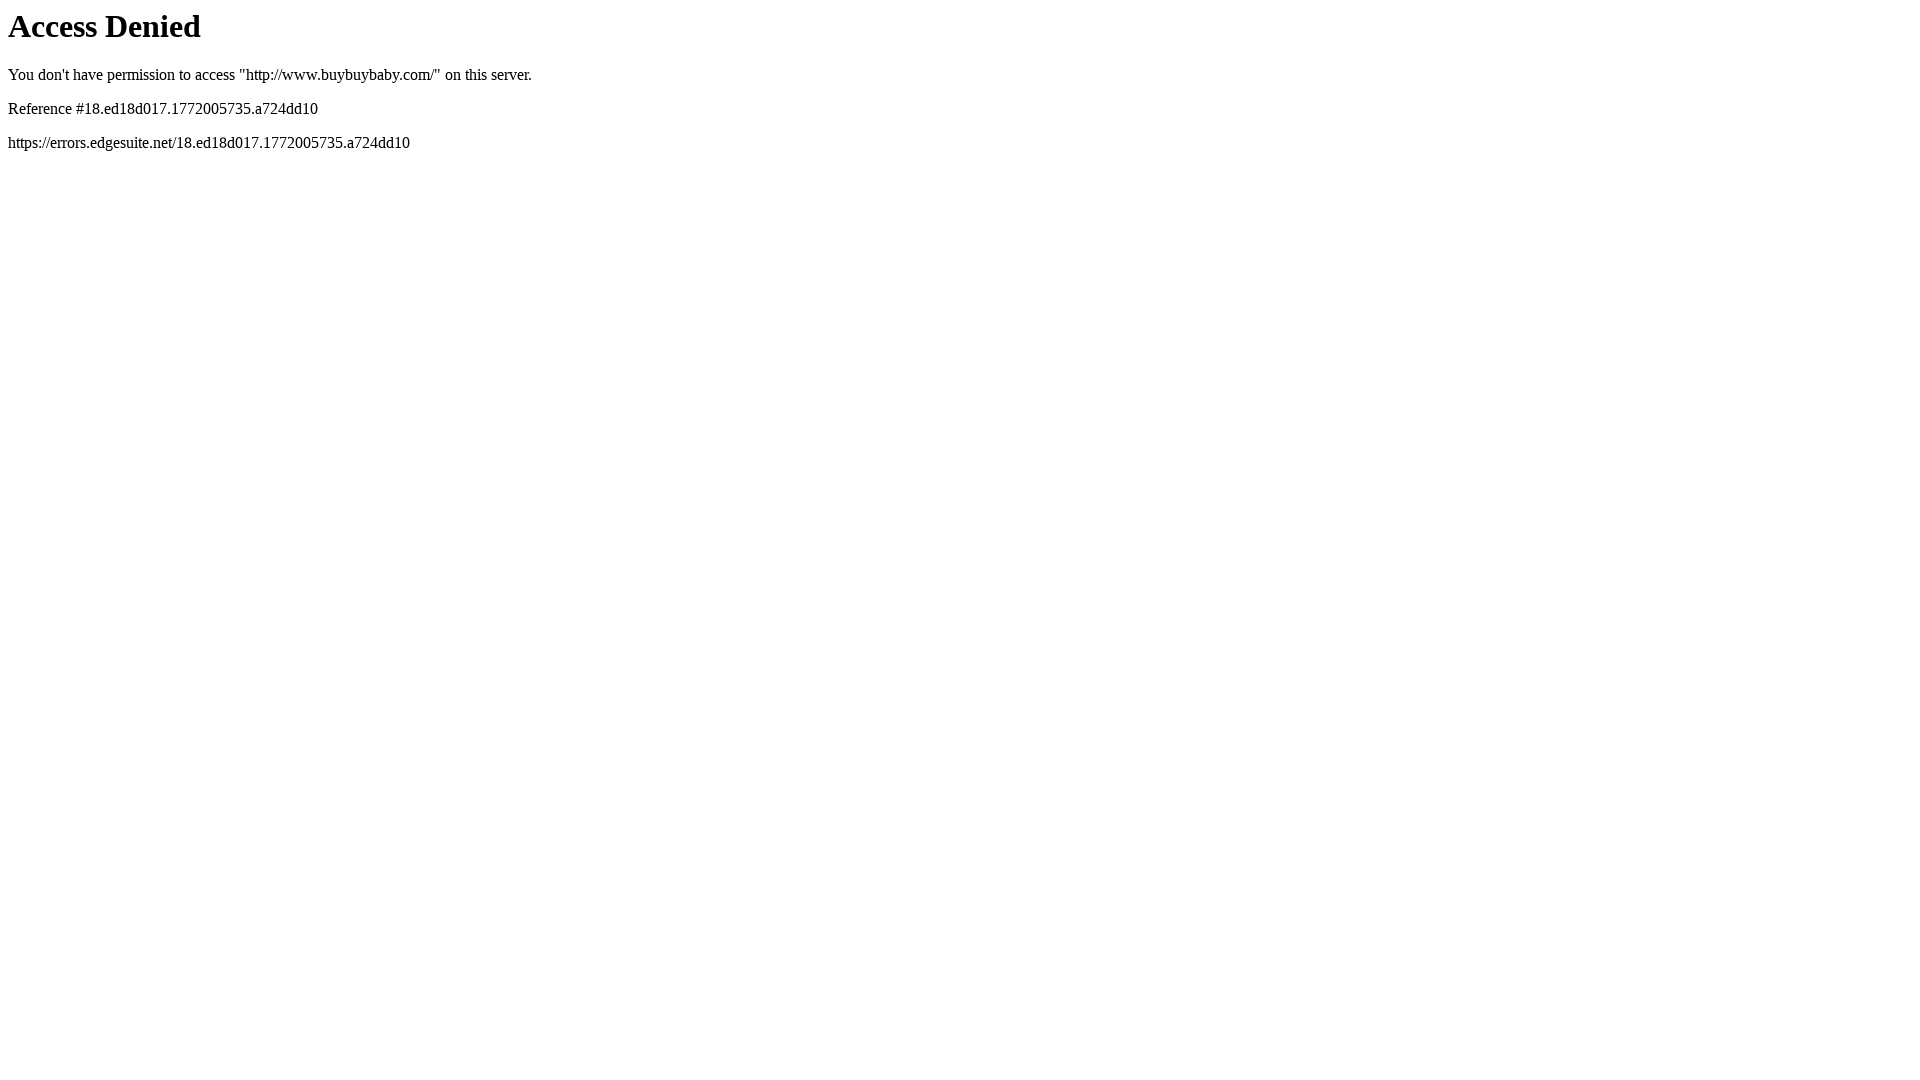

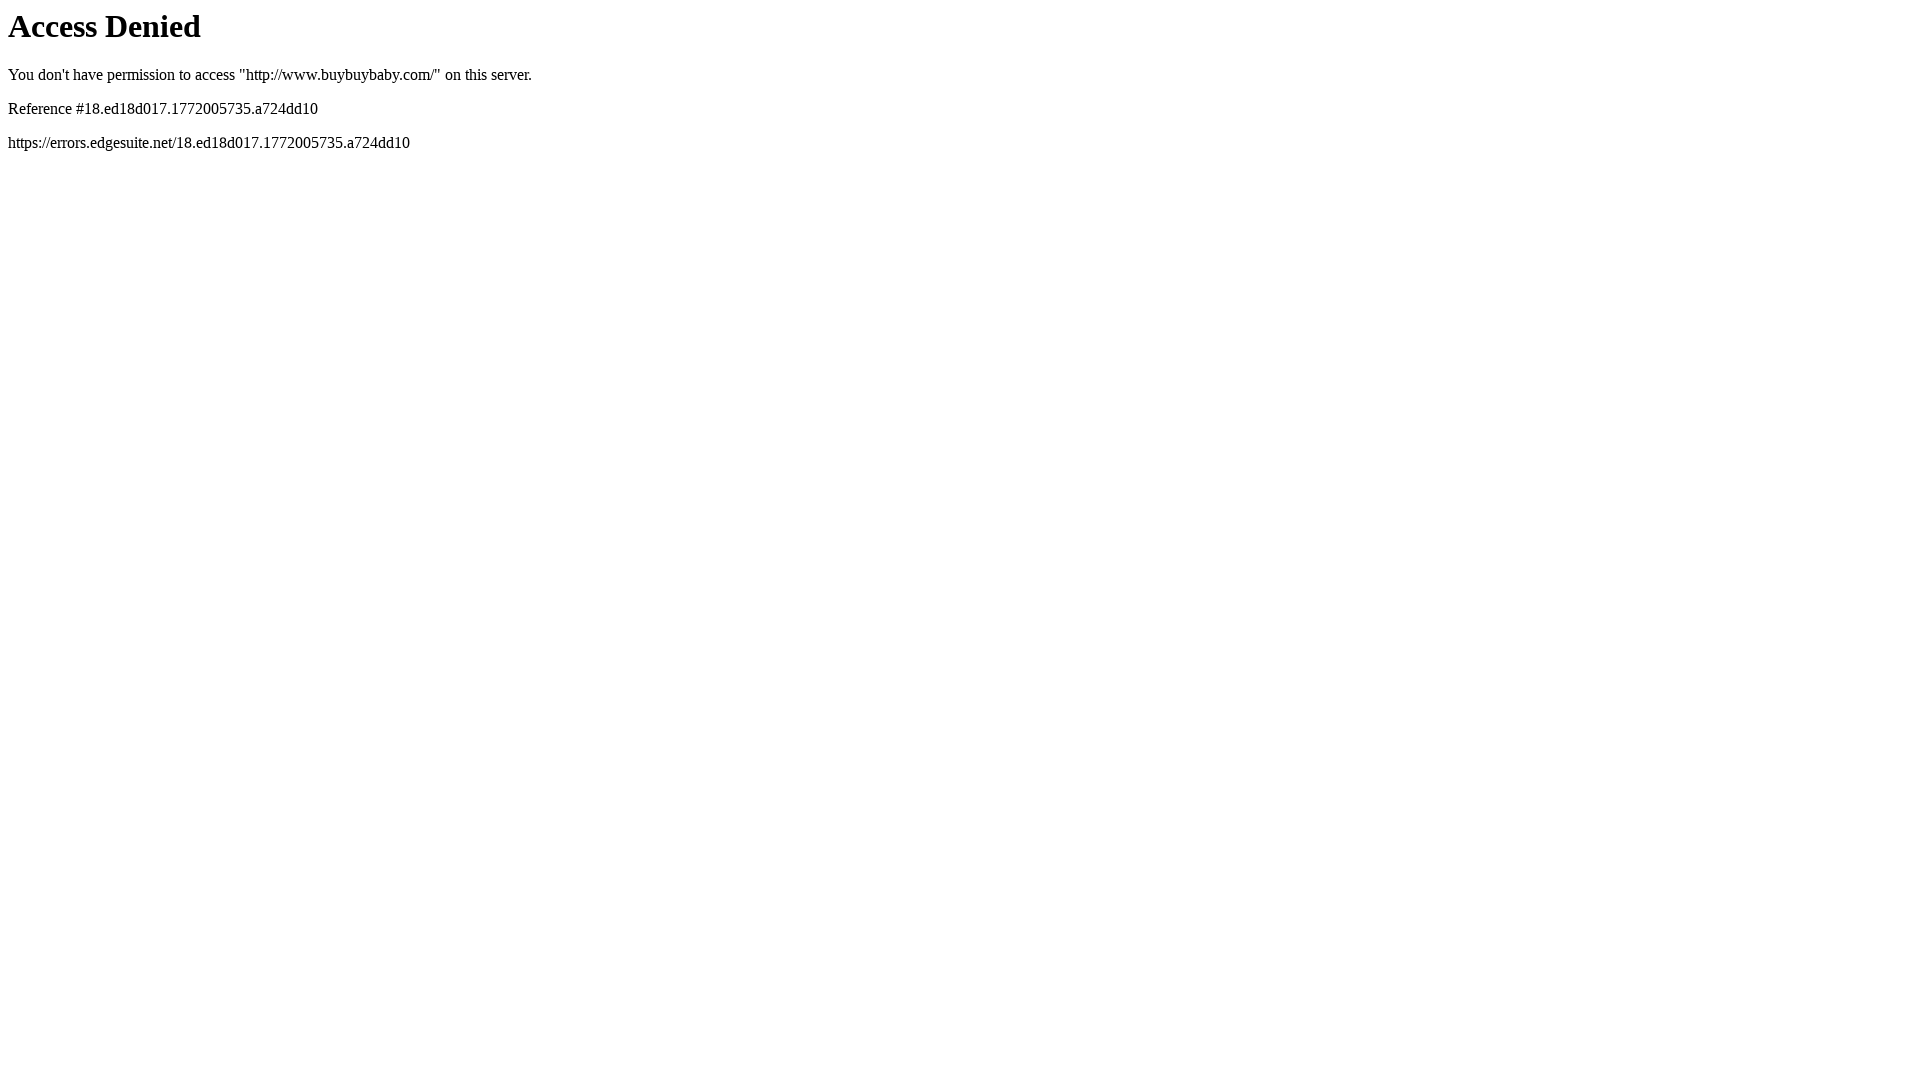